Tests selecting a day from the 'Días de la semana' dropdown by clicking to open it and selecting 'Viernes'

Starting URL: https://thefreerangetester.github.io/sandbox-automation-testing/

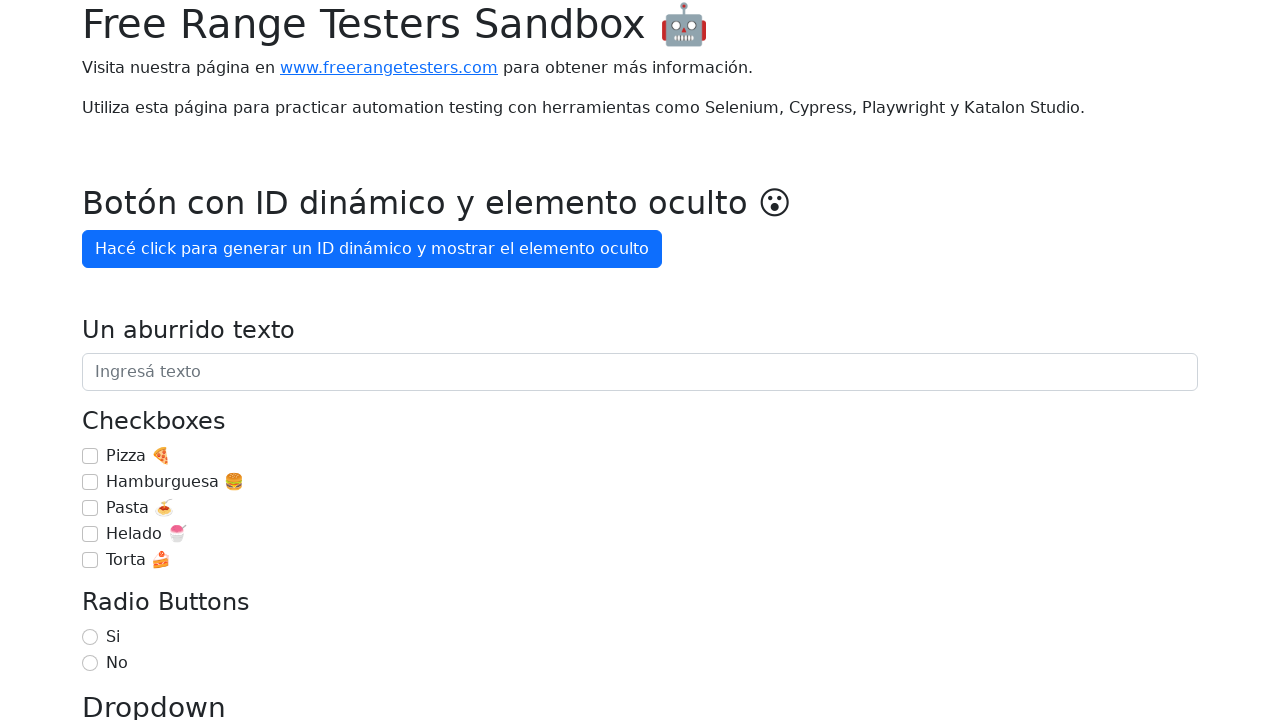

Clicked 'Día de la semana' dropdown button to open it at (171, 360) on internal:role=button[name="Día de la semana"i]
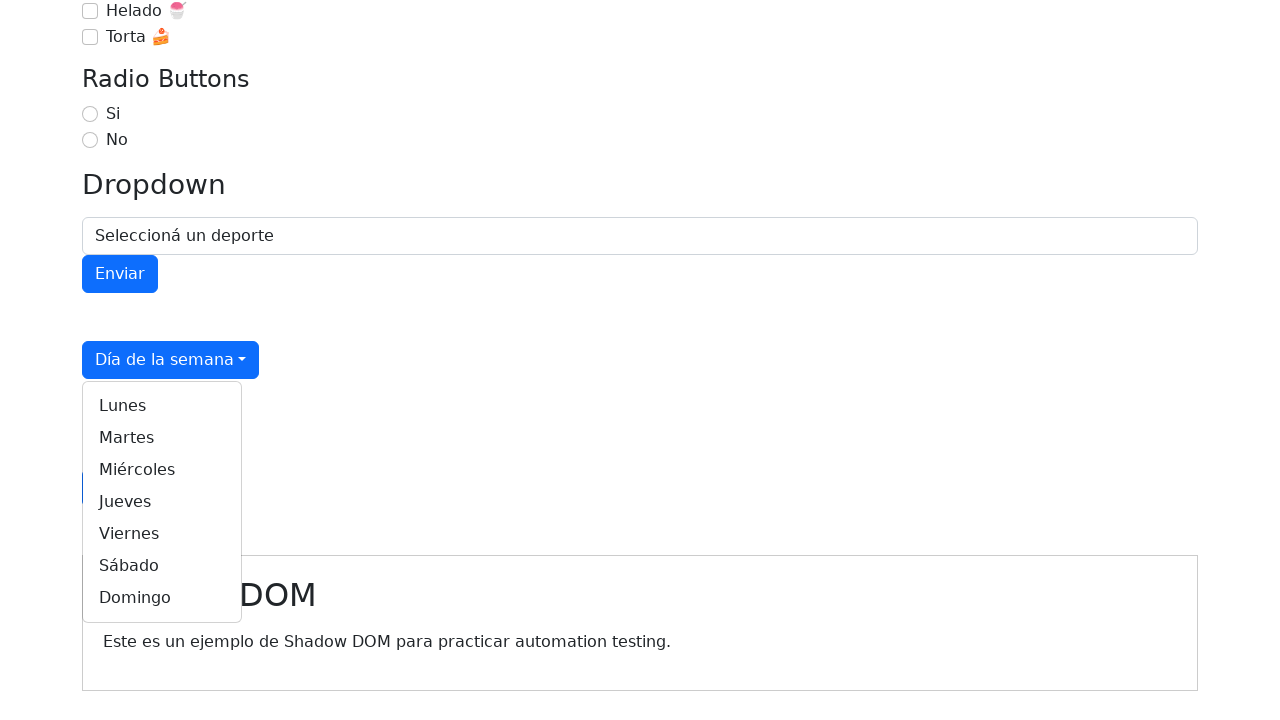

Selected 'Viernes' from the dropdown menu at (162, 534) on internal:role=link[name="Viernes"i]
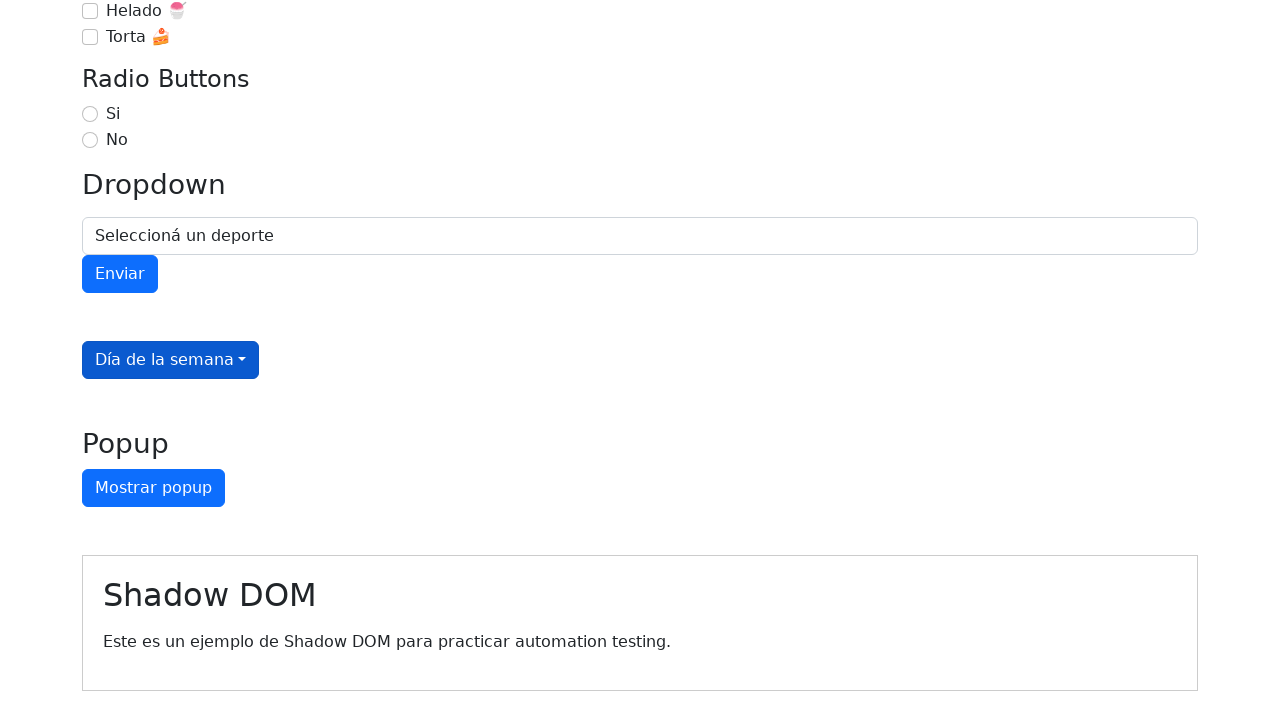

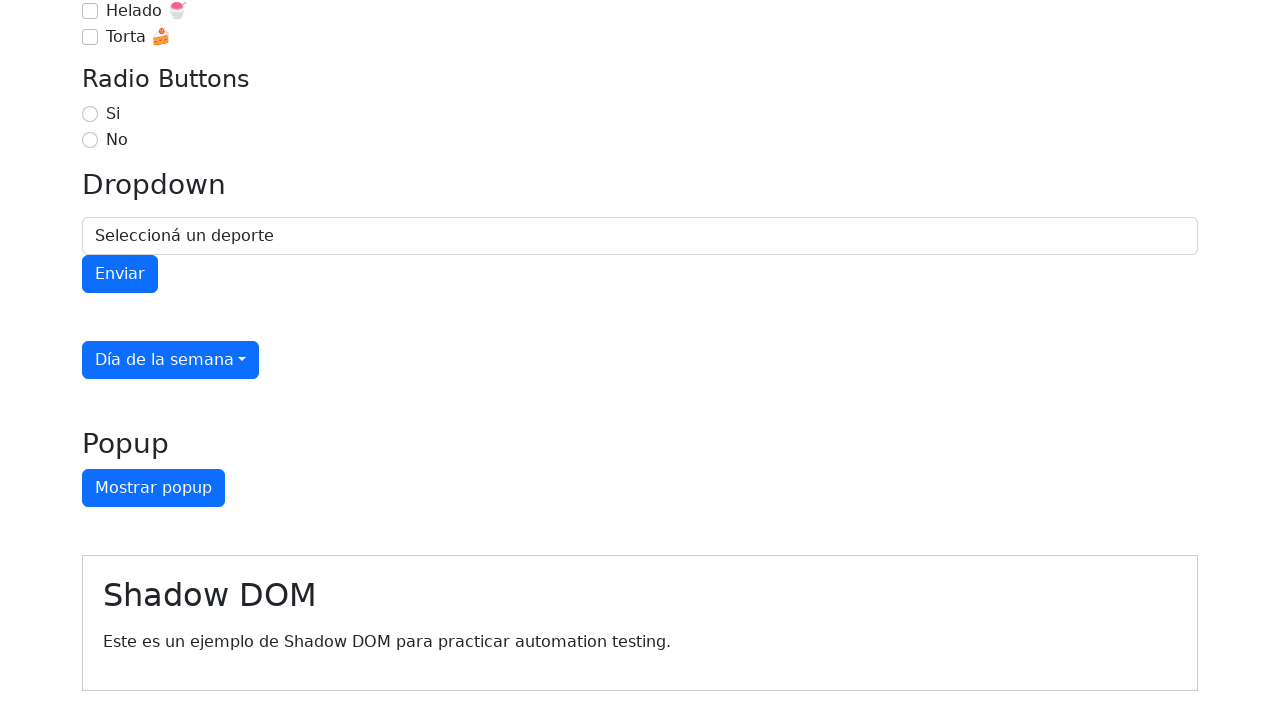